Navigates to a page with a large table and locates a specific element by ID to verify element highlighting functionality

Starting URL: http://the-internet.herokuapp.com/large

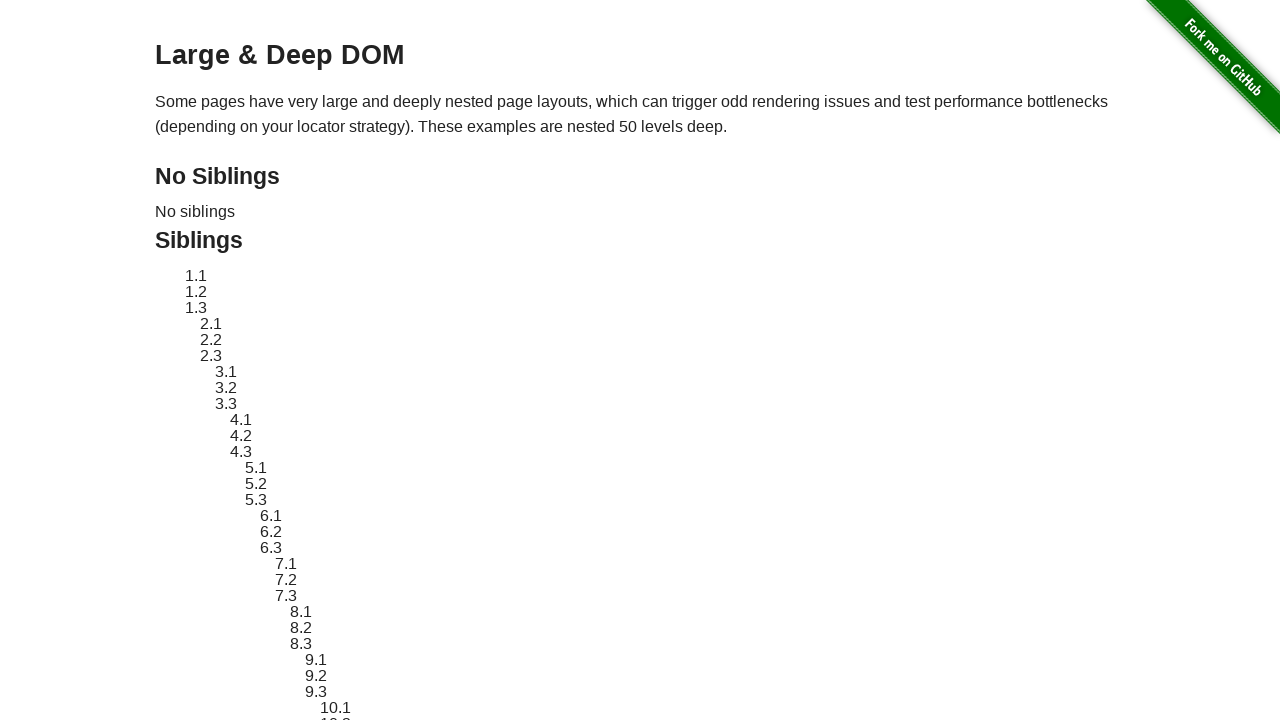

Waited for target element #sibling-2.3 to be present
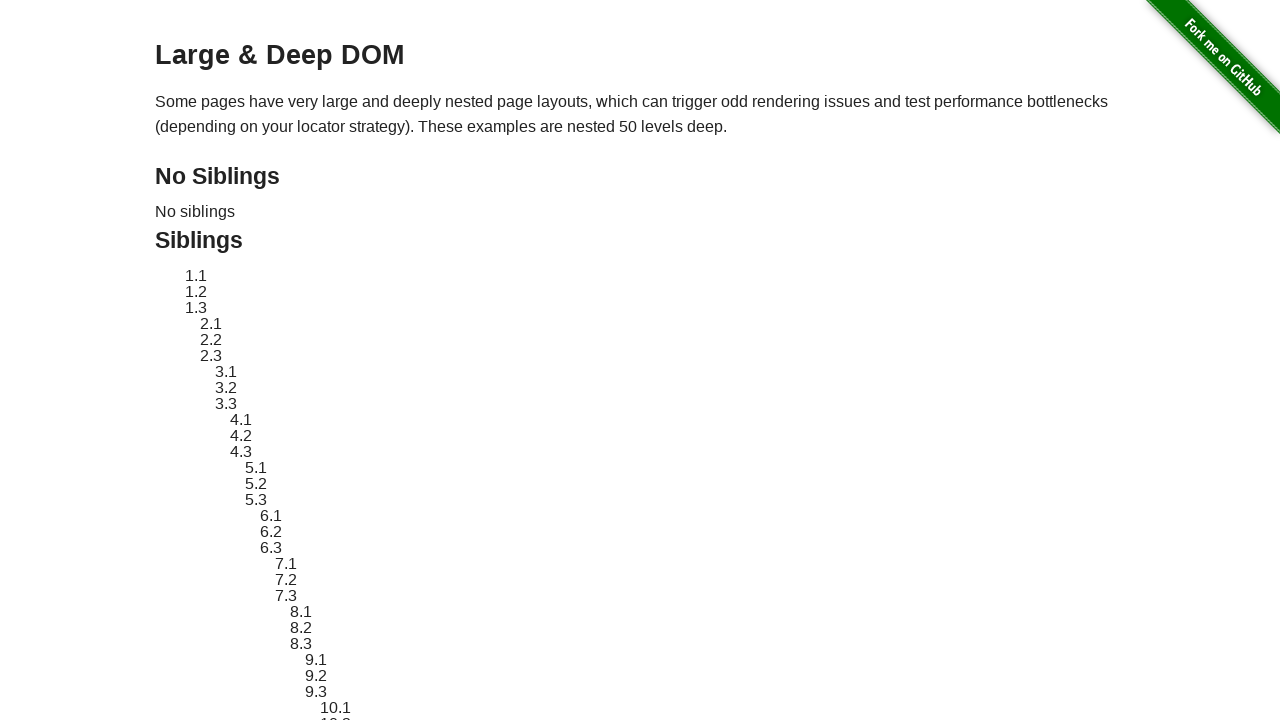

Located target element #sibling-2.3
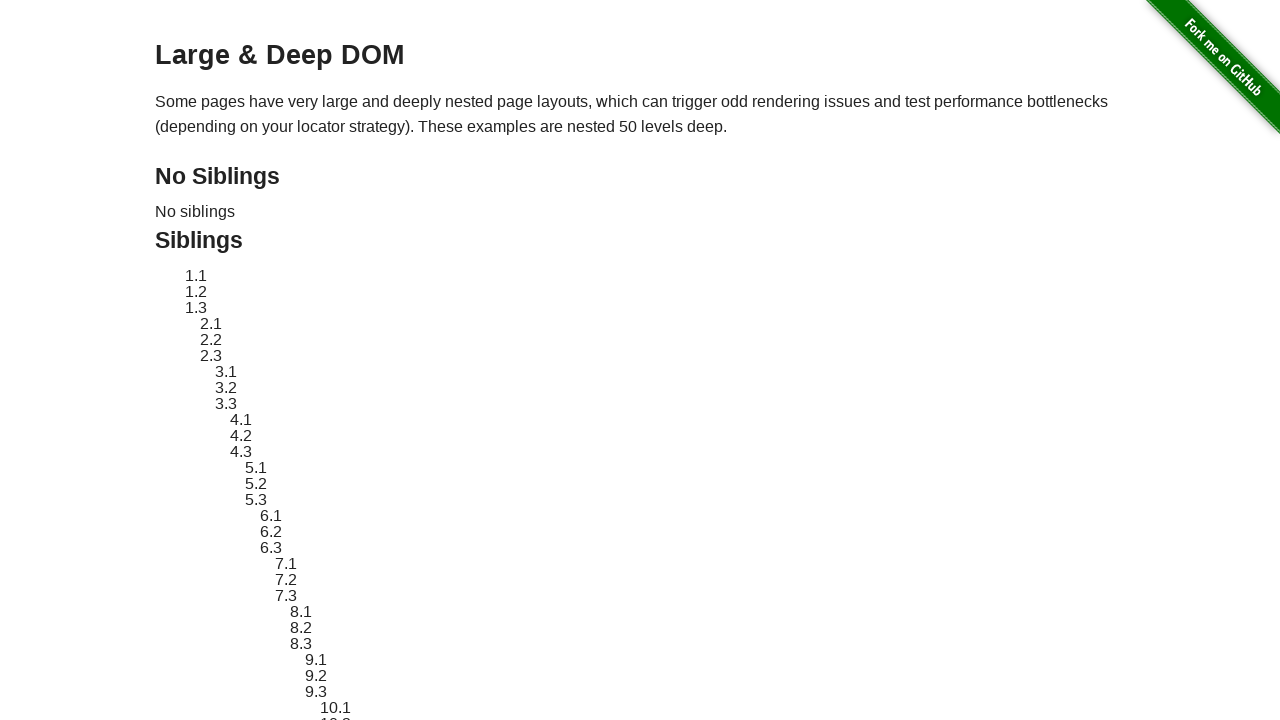

Applied red dashed border highlighting to element #sibling-2.3 using JavaScript
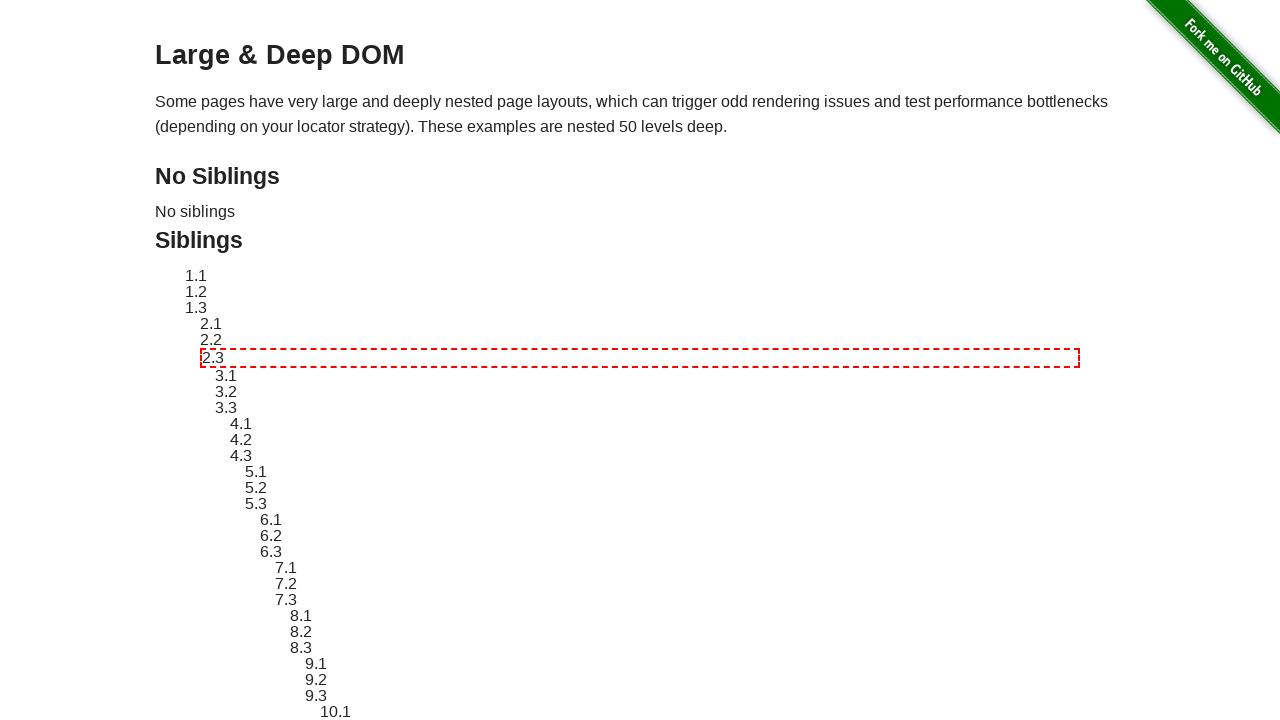

Waited 3 seconds to observe the highlight effect
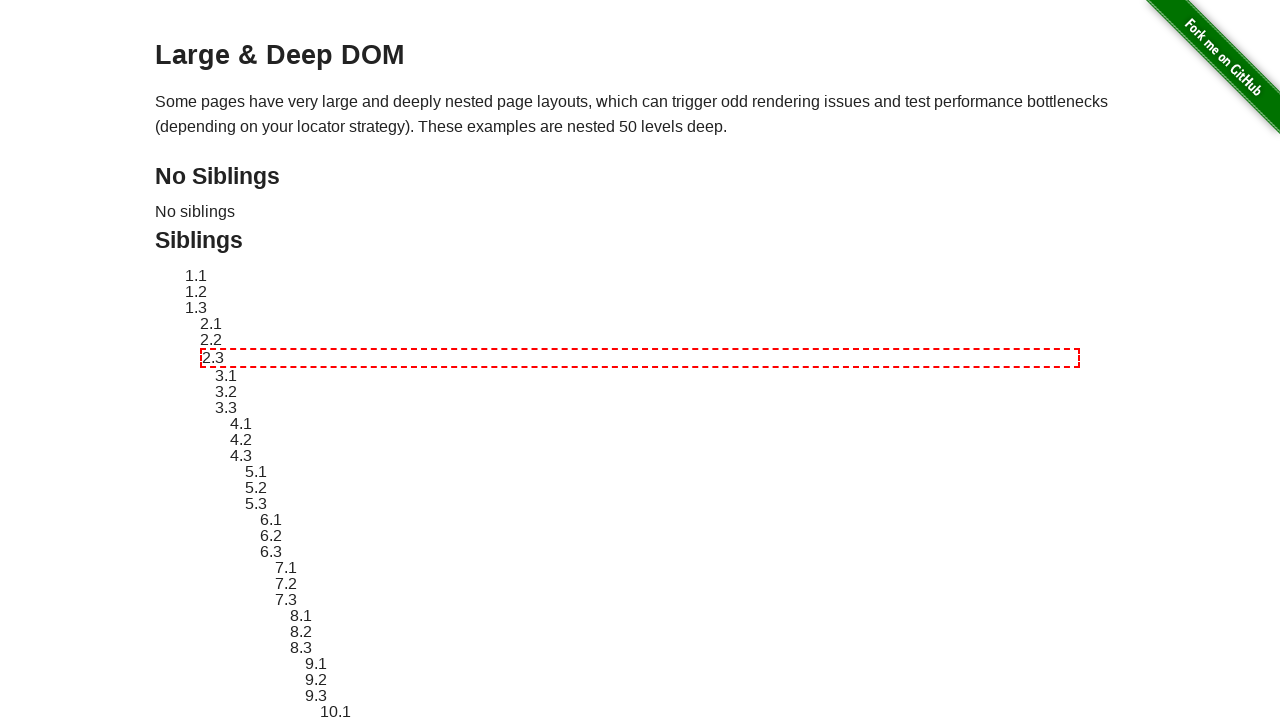

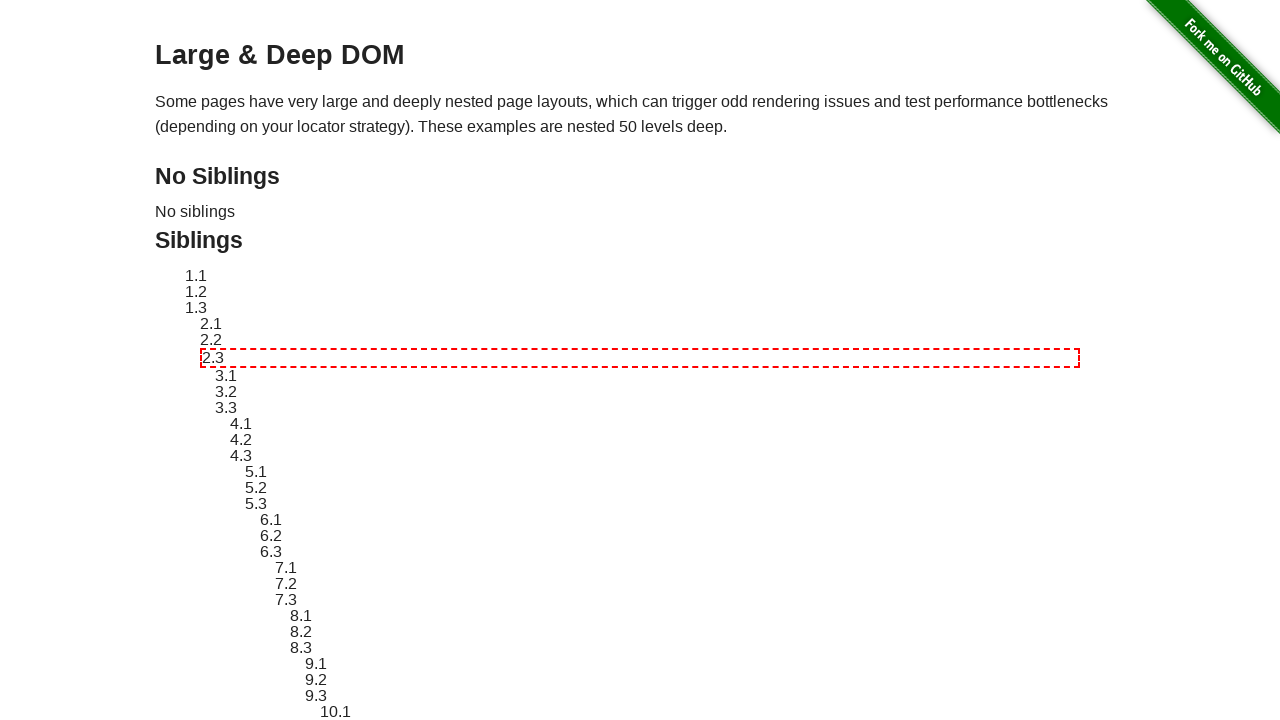